Tests JavaScript alert handling by clicking an alert button, validating alert text, accepting the alert, and verifying the result message

Starting URL: http://the-internet.herokuapp.com/

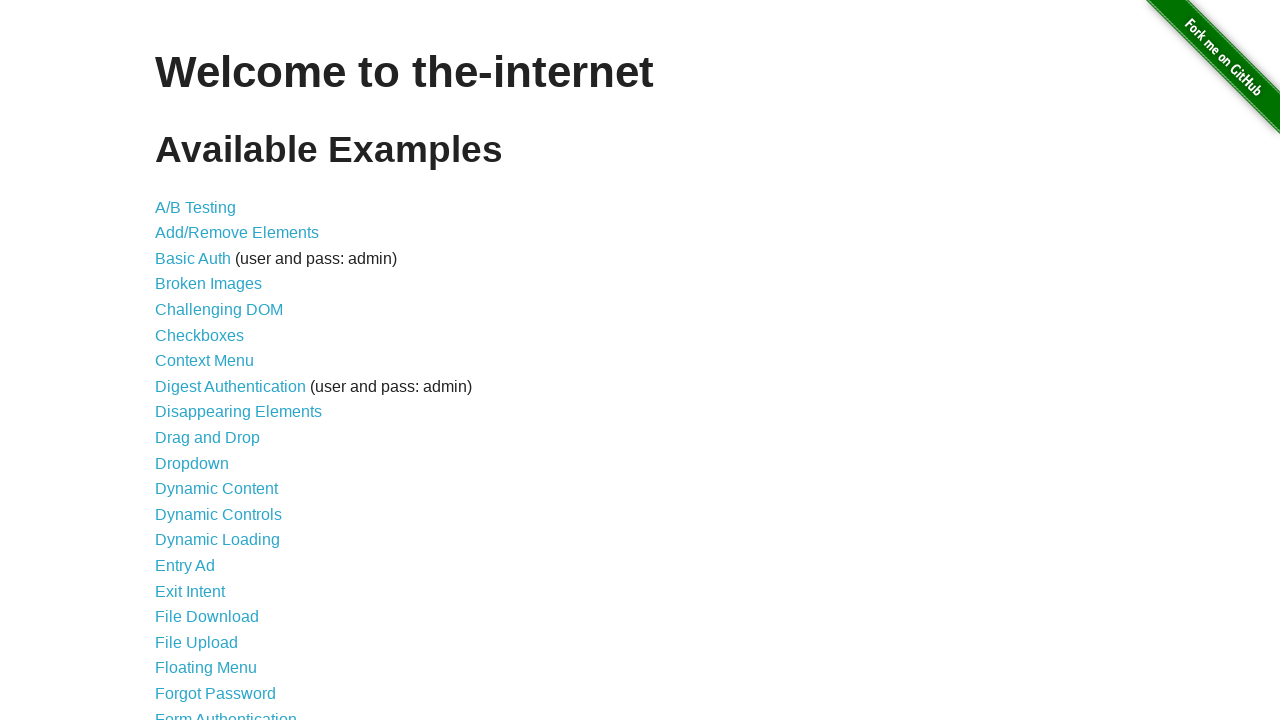

Clicked on 'JavaScript Alerts' link at (214, 361) on a:has-text('JavaScript Alerts')
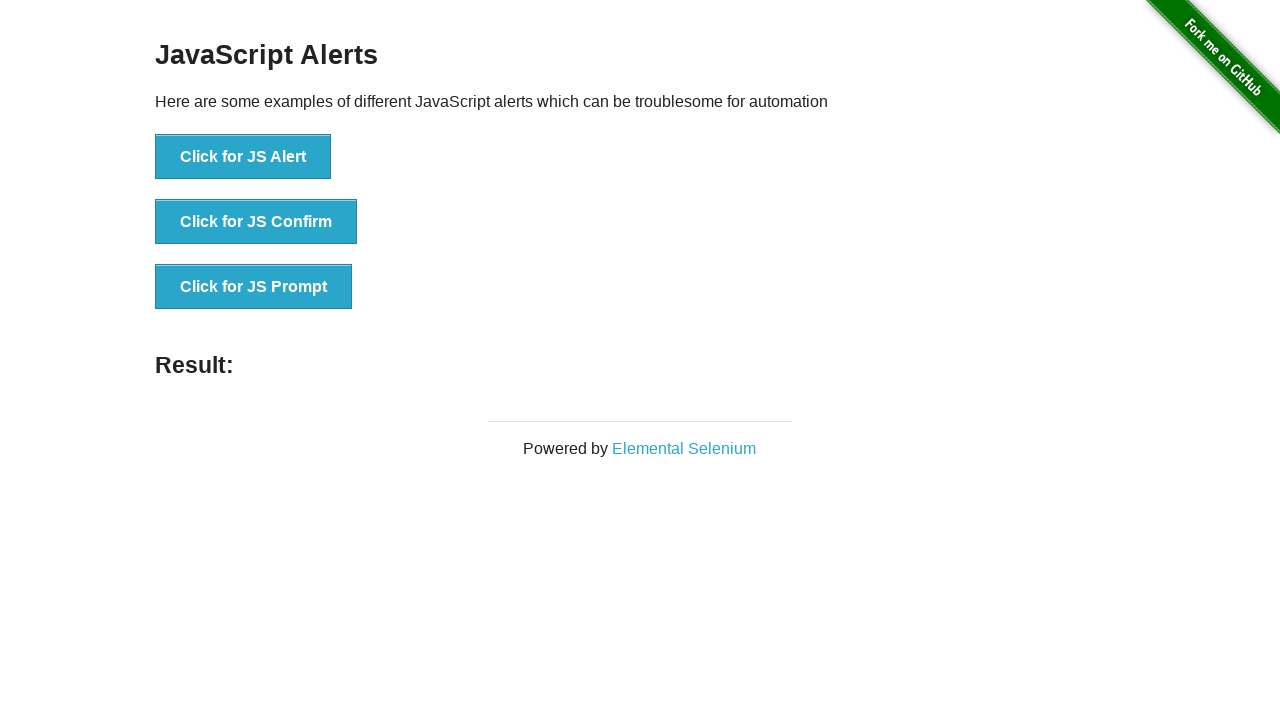

Clicked on 'Click for JS Alert' button at (243, 157) on button:has-text('Click for JS Alert')
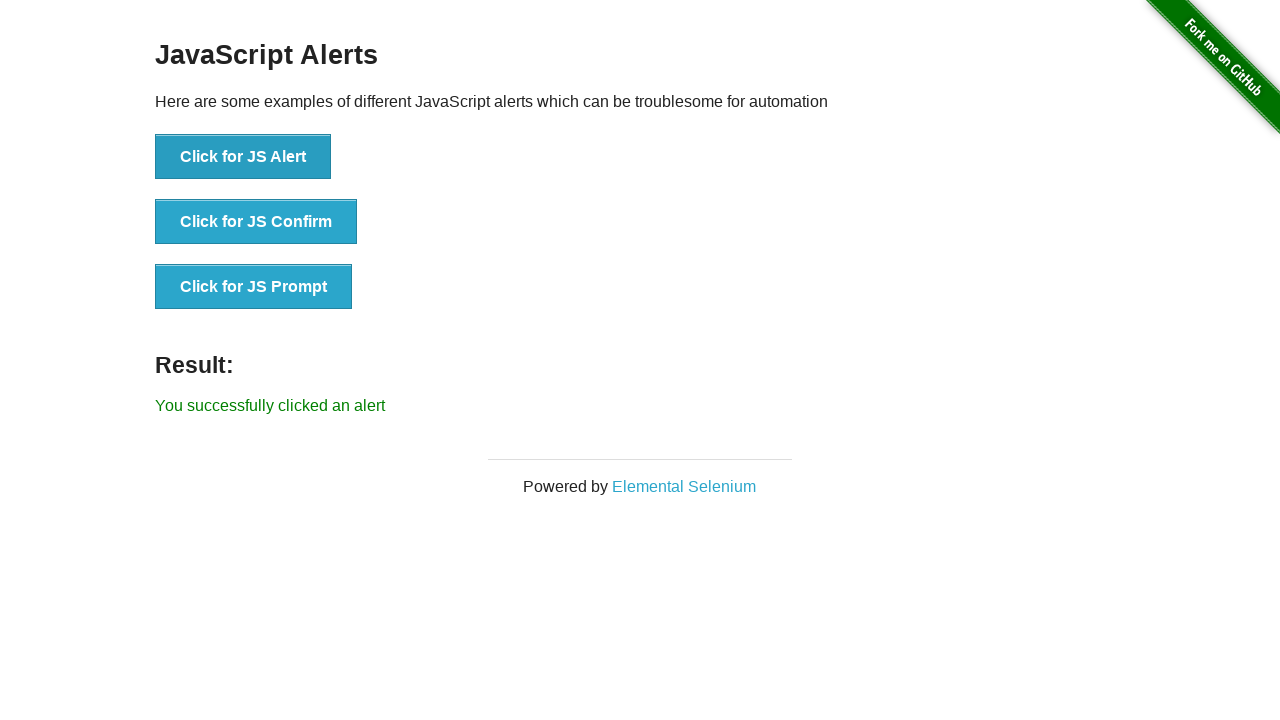

Set up initial dialog handler for JavaScript alerts
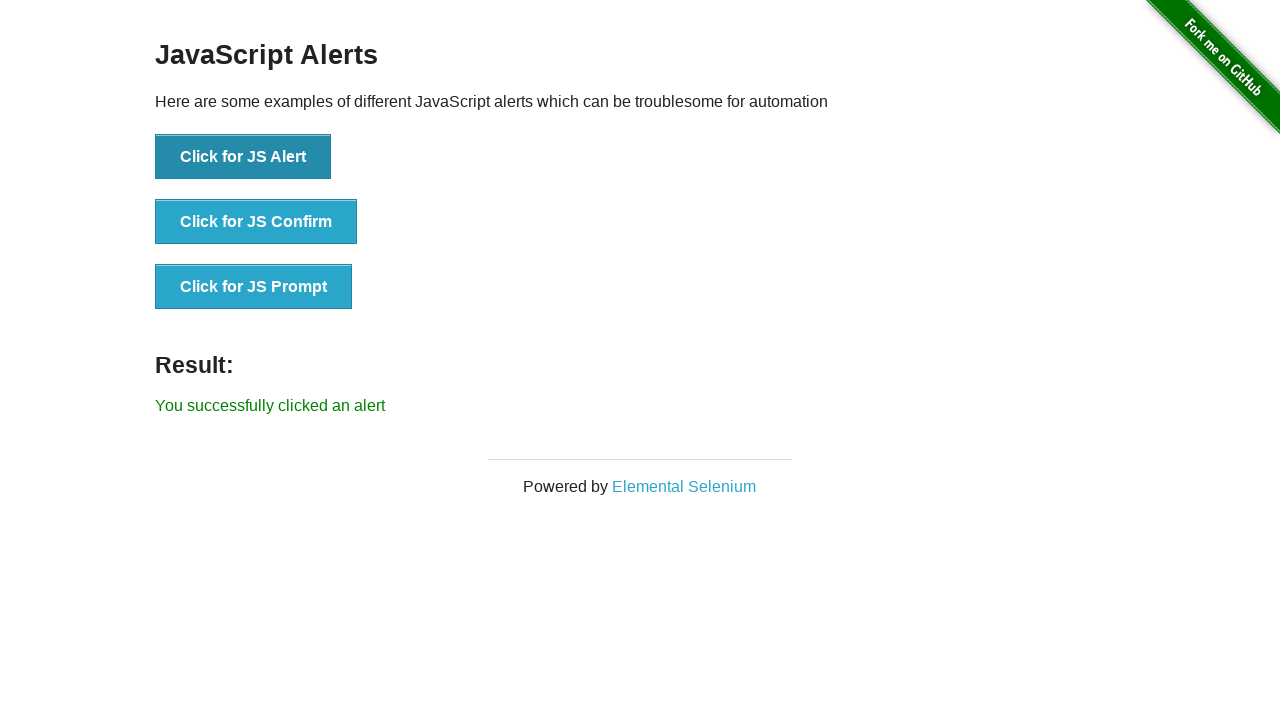

Configured dialog handler to validate and accept alert with message 'I am a JS Alert'
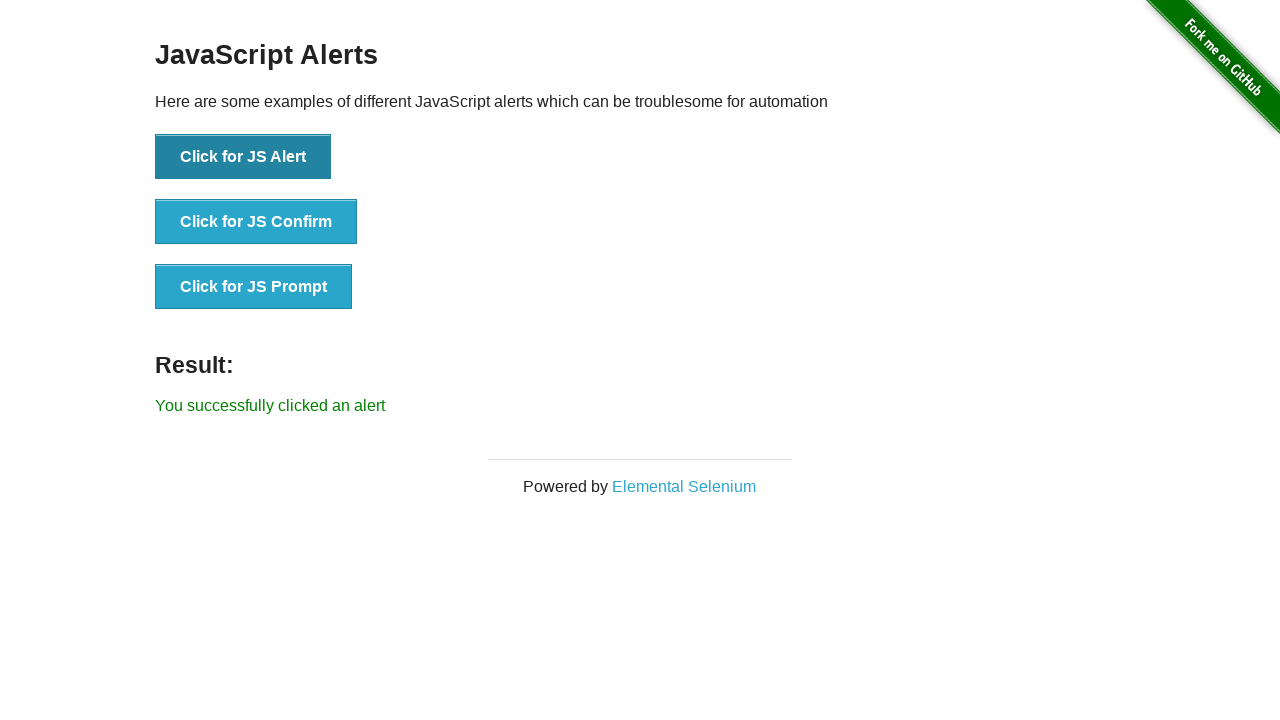

Clicked 'Click for JS Alert' button to trigger alert with handler at (243, 157) on button:has-text('Click for JS Alert')
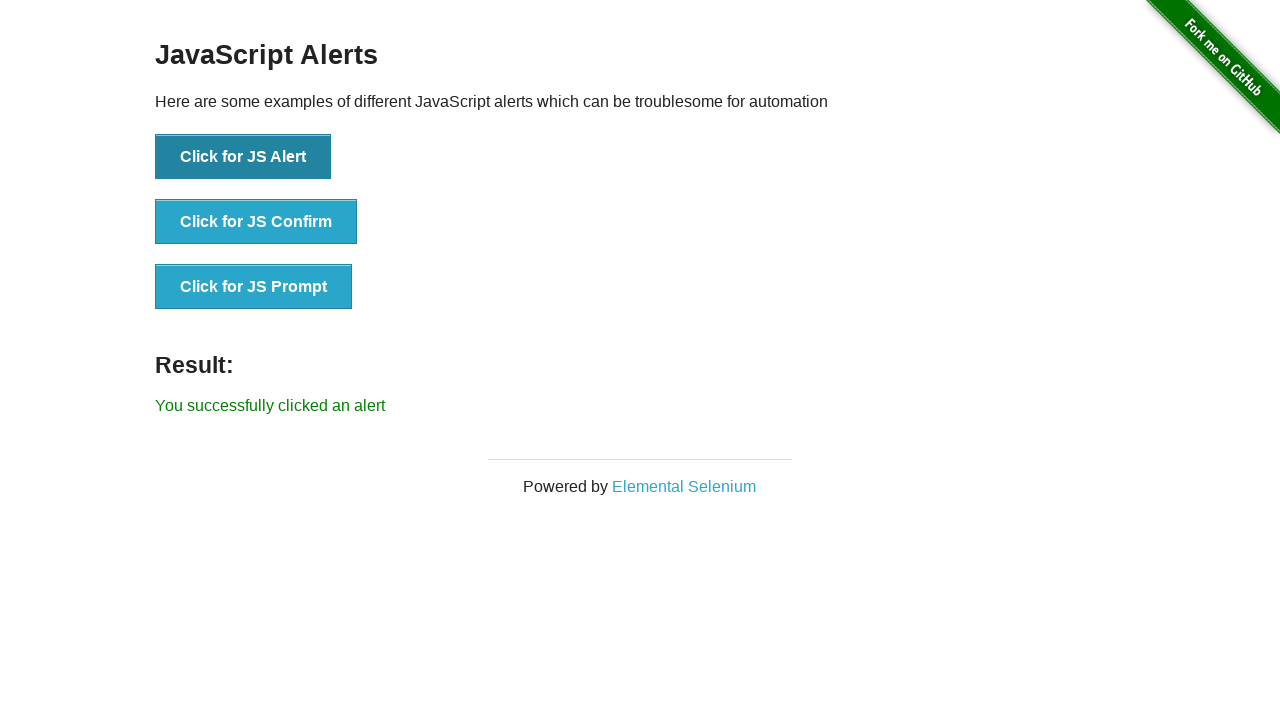

Waited for result message element to appear
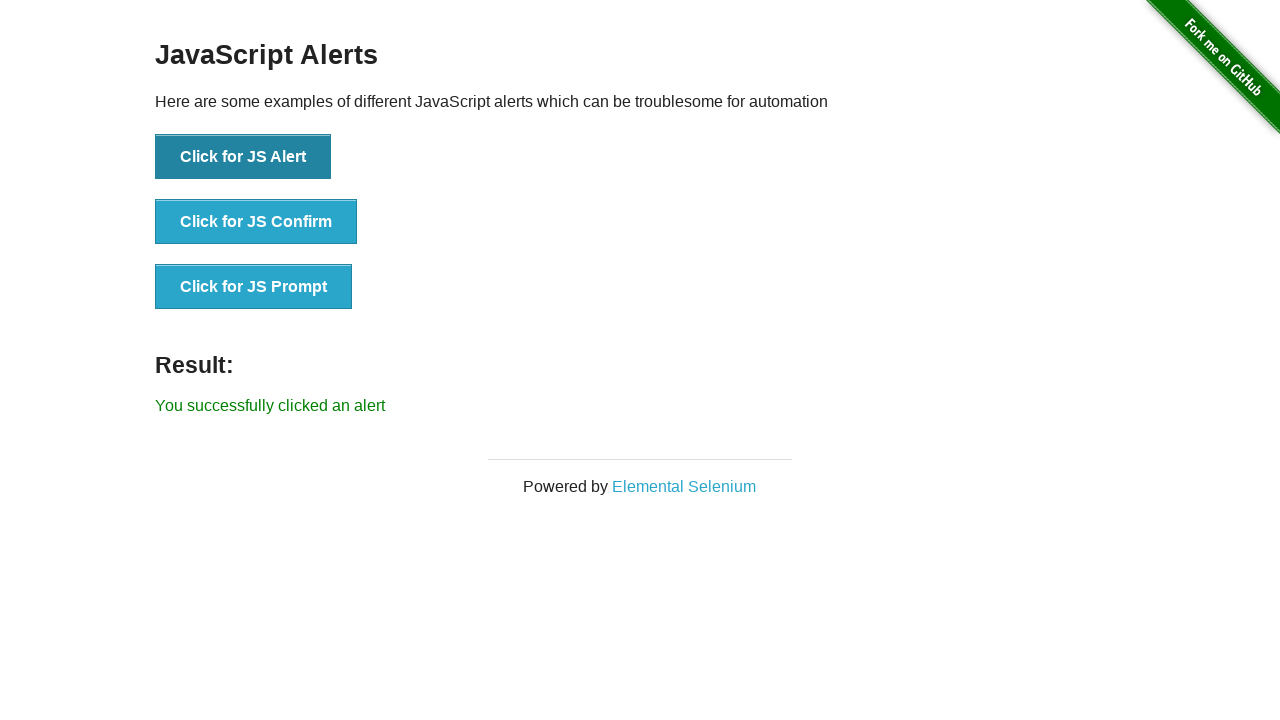

Verified result message displays 'You successfully clicked an alert'
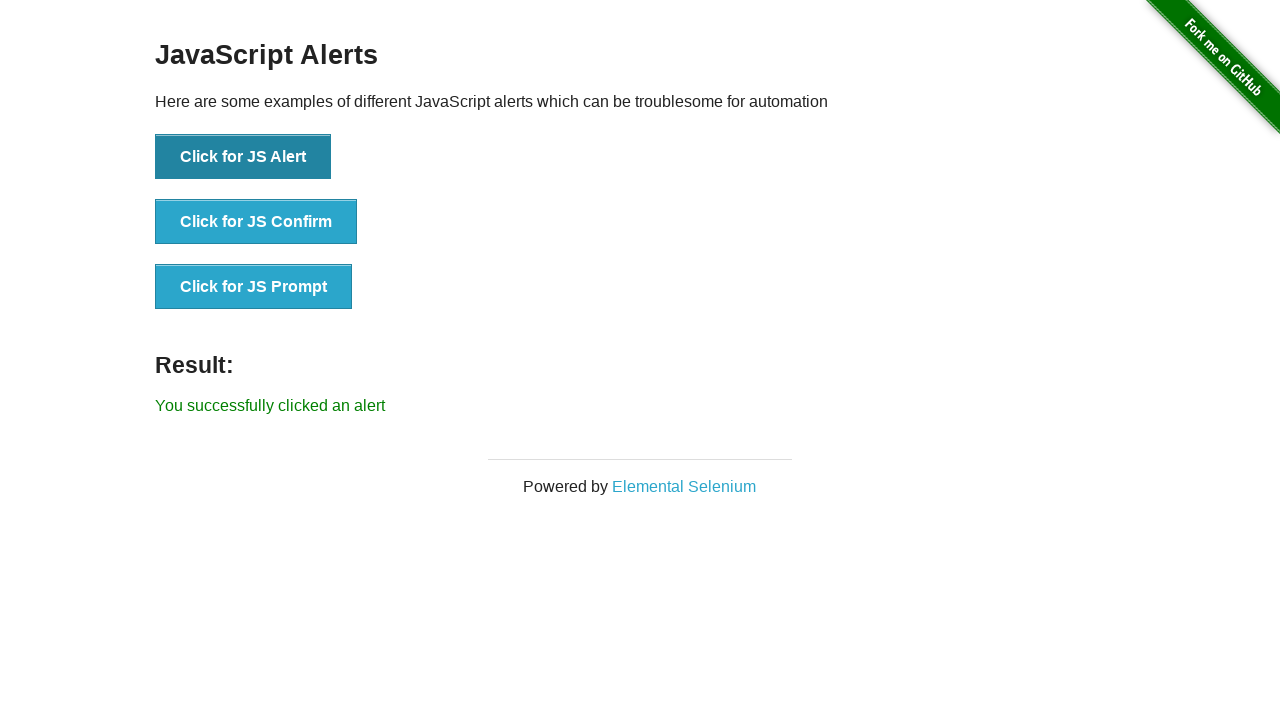

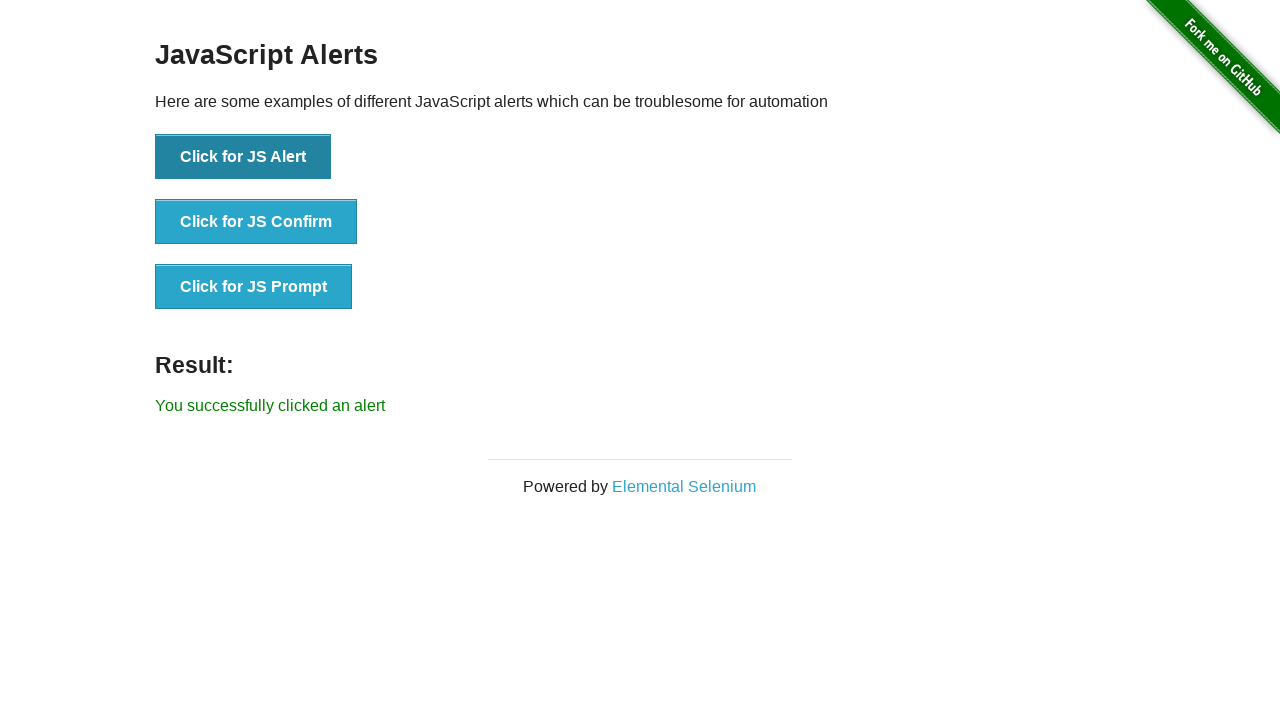